Tests GitHub's advanced search form by filling in search term, repository owner, date filter, and programming language, then submitting the form and waiting for results to load.

Starting URL: https://github.com/search/advanced

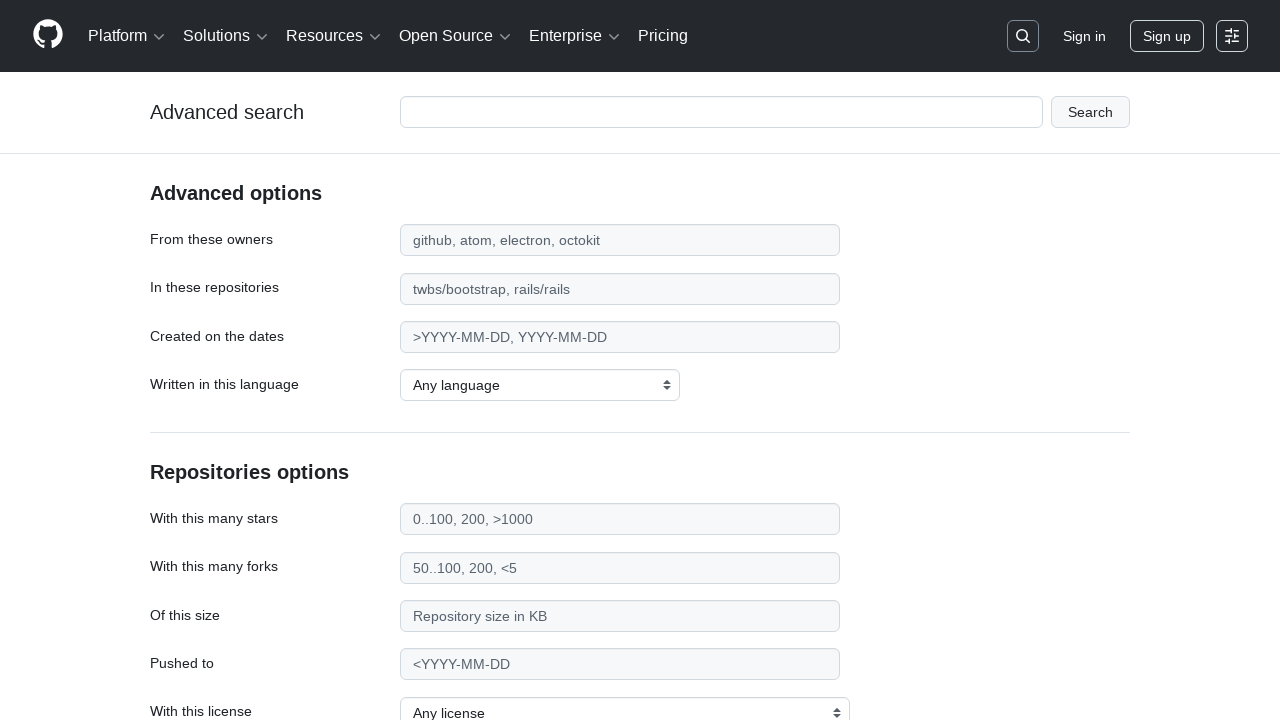

Filled search term field with 'playwright-testing' on #adv_code_search input.js-advanced-search-input
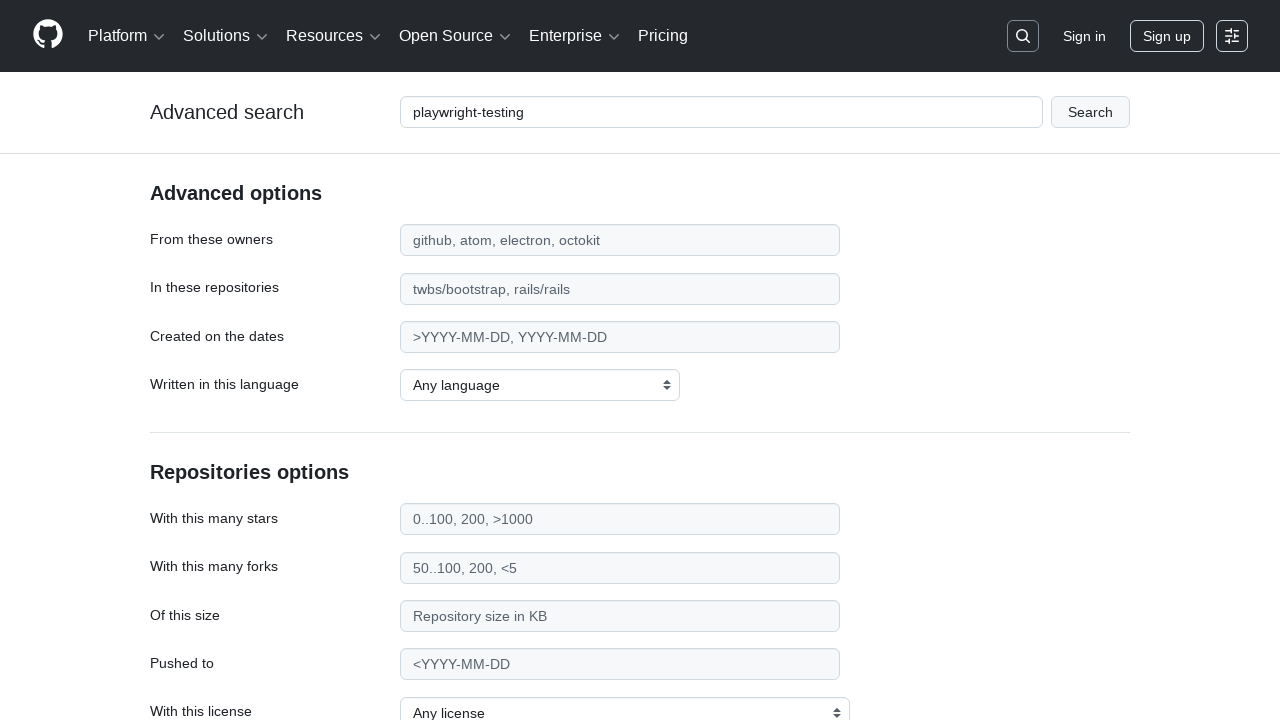

Filled repository owner field with 'microsoft' on #search_from
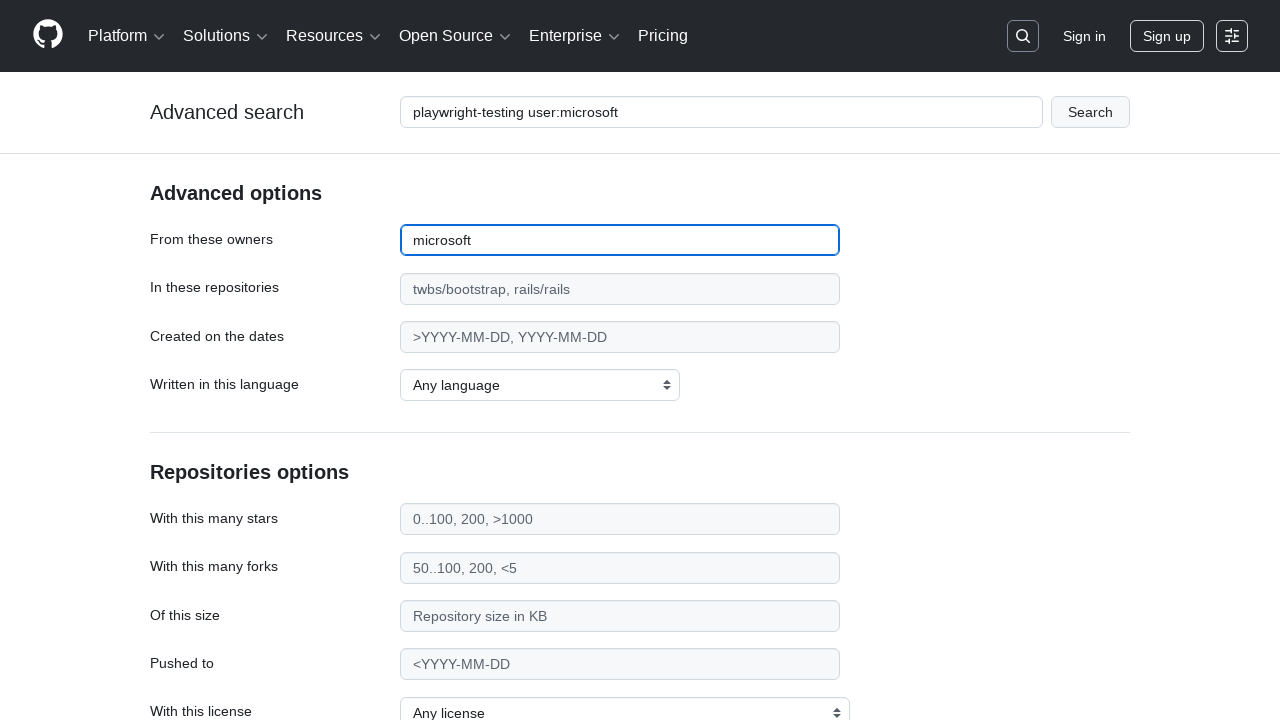

Filled date filter field with '>2020' on #search_date
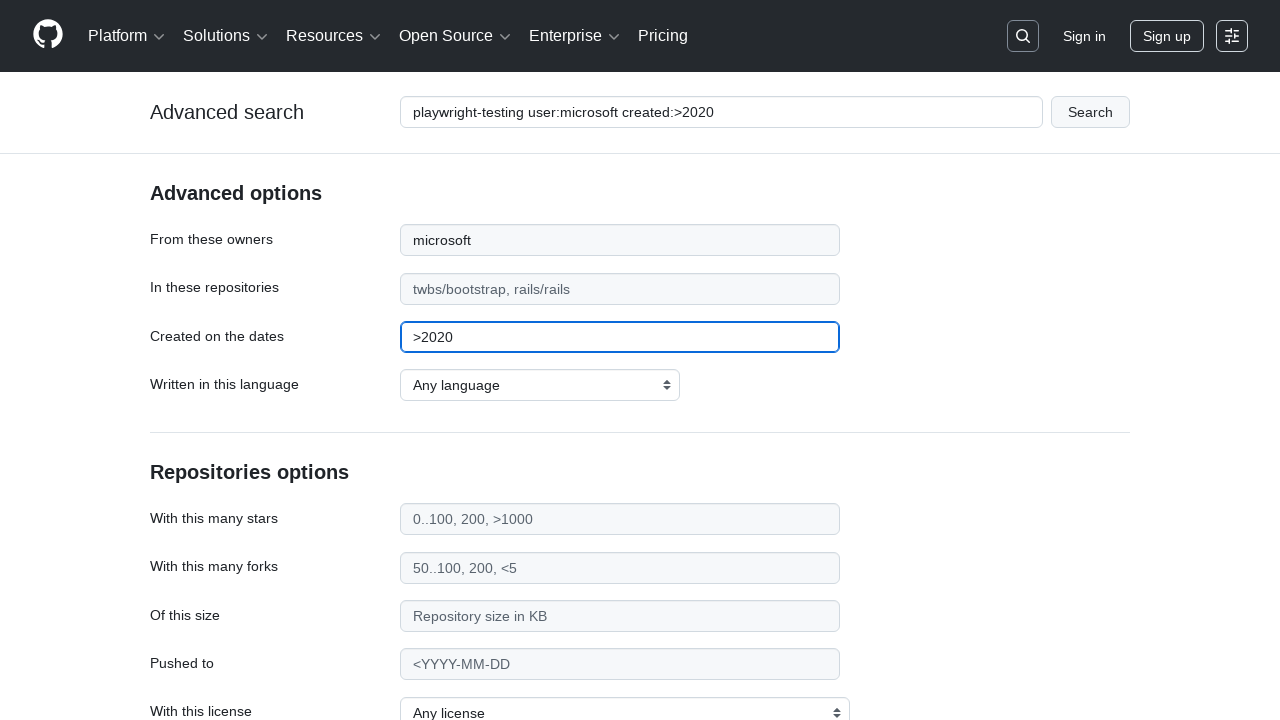

Selected 'TypeScript' as programming language on select#search_language
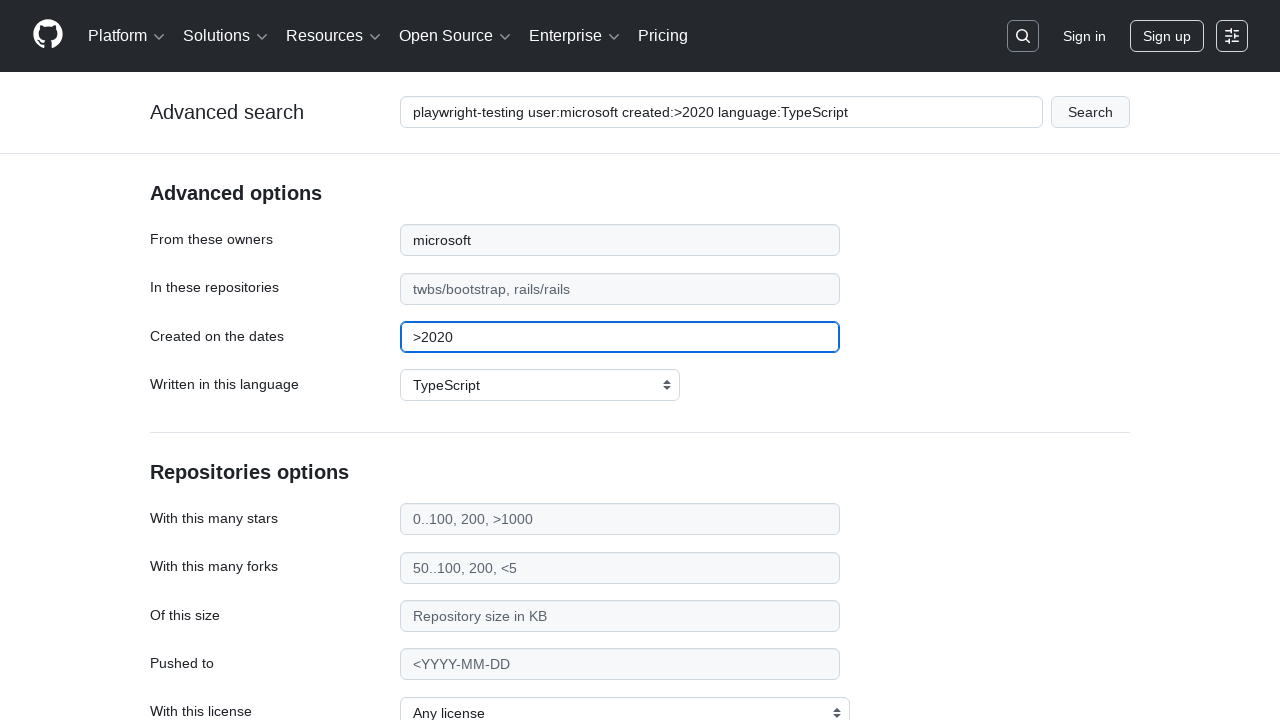

Clicked submit button to execute advanced search at (1090, 112) on #adv_code_search button[type="submit"]
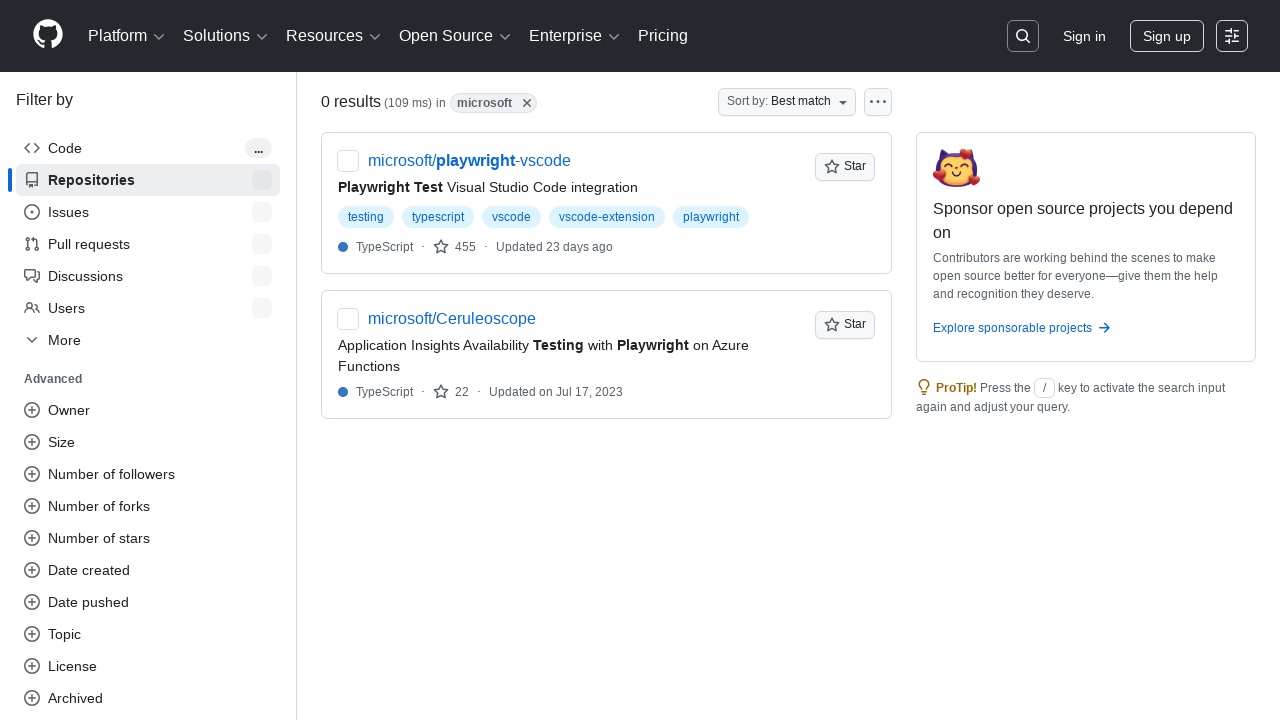

Search results loaded and network idle reached
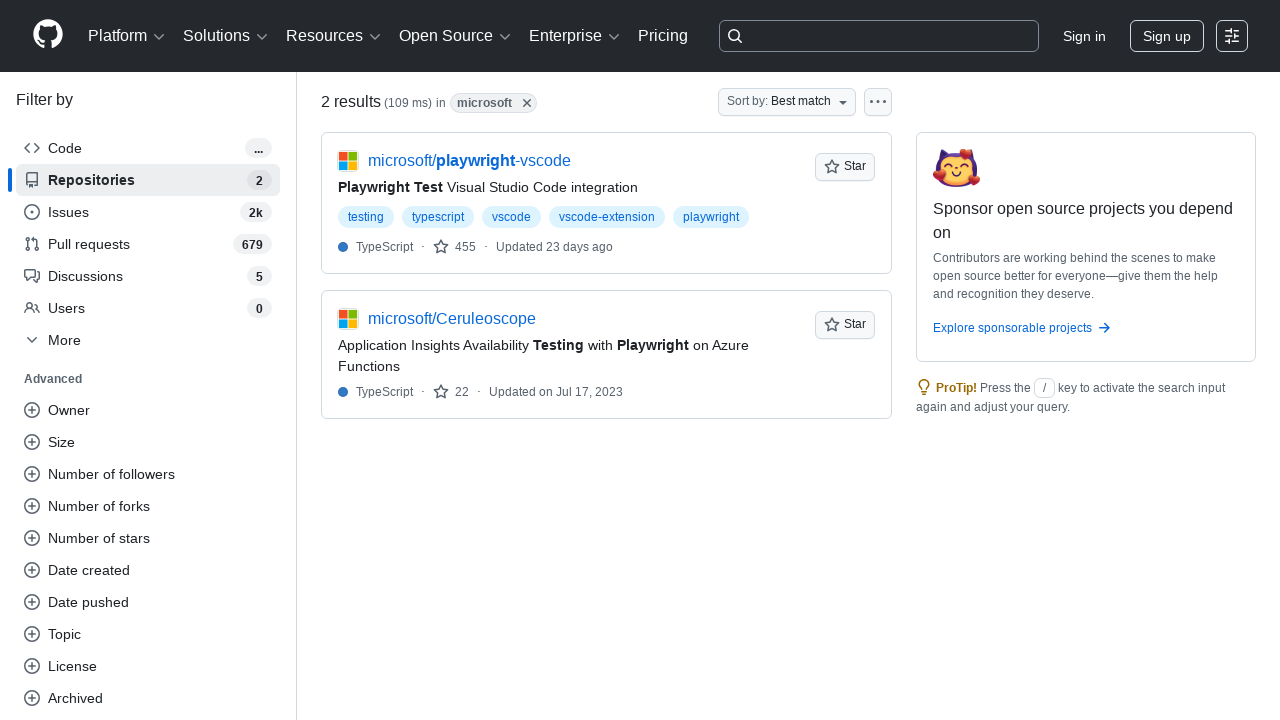

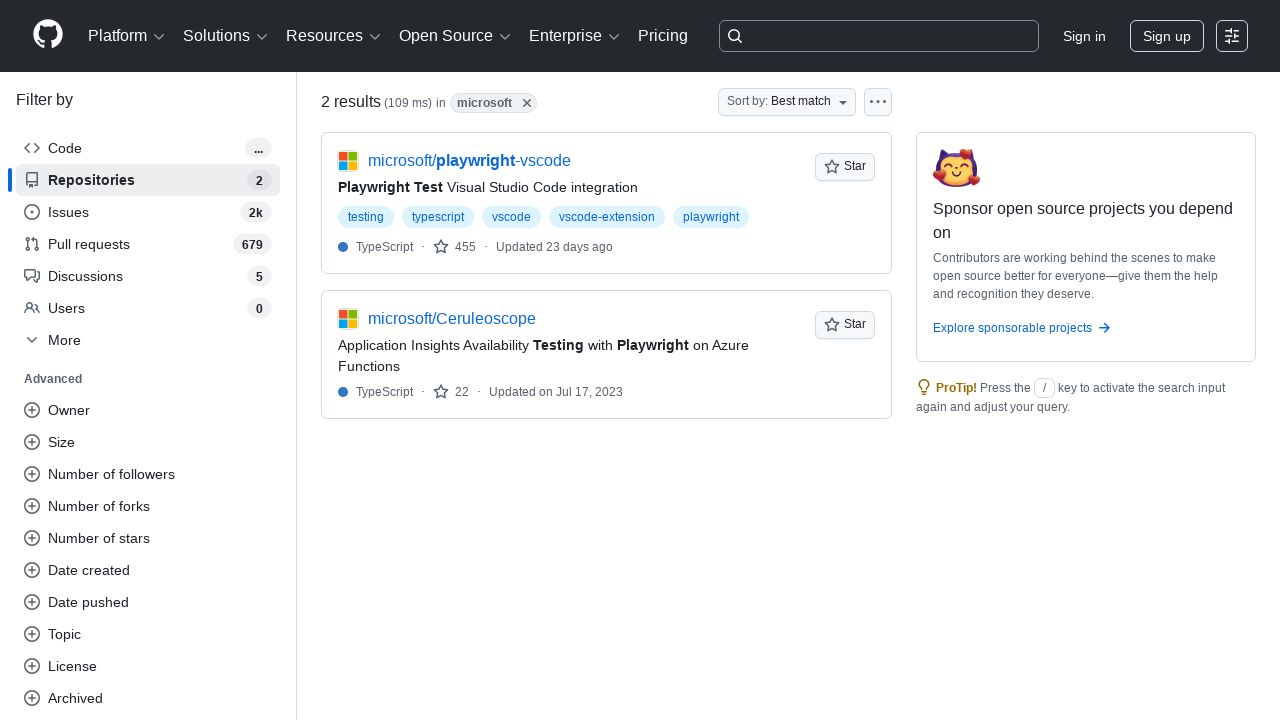